Tests an e-commerce vegetable shopping flow by searching for specific items (Cucumber, Brocolli, Beetroot, Carrot), adding them to cart, proceeding to checkout, and applying a promo code

Starting URL: https://rahulshettyacademy.com/seleniumPractise/

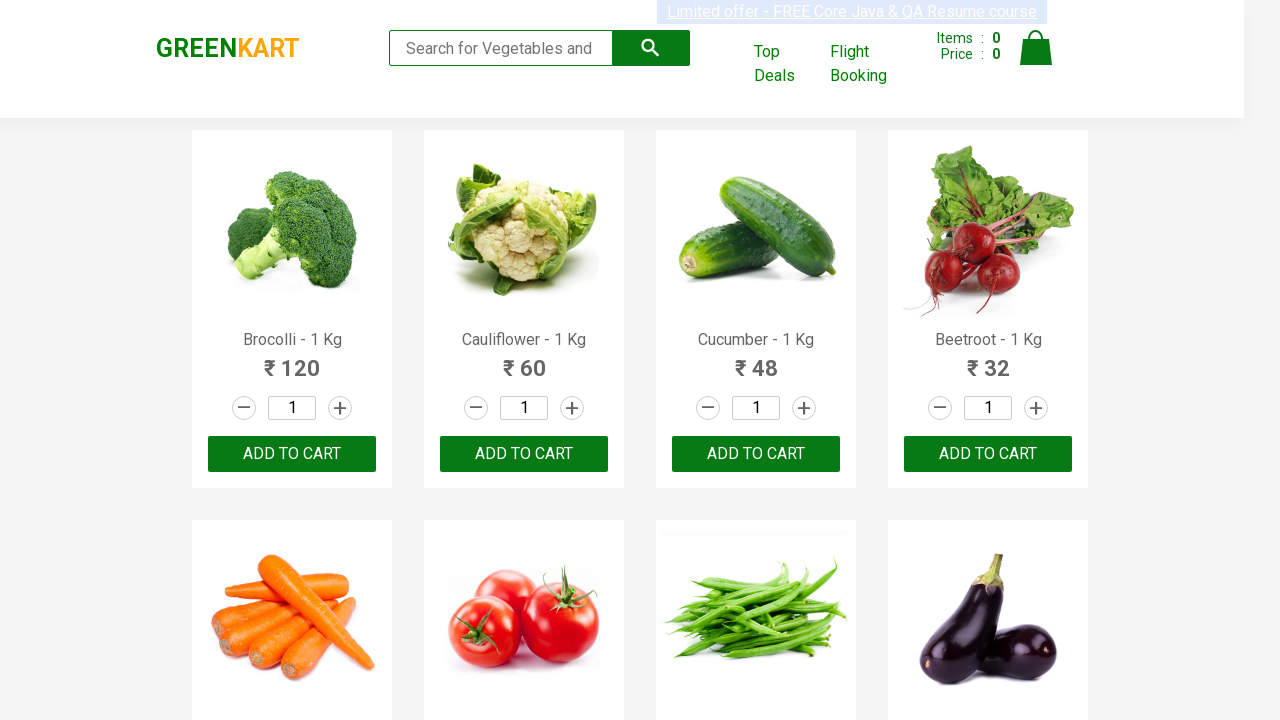

Waited for product list to load
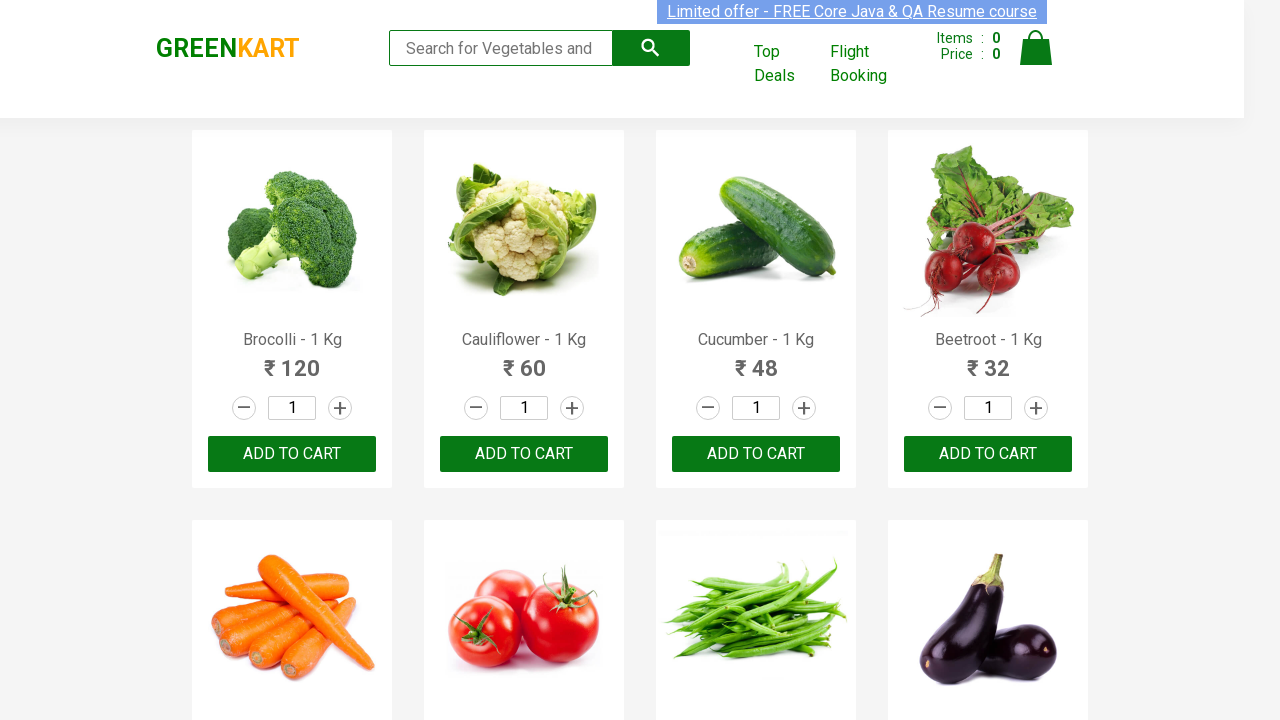

Retrieved all product name elements
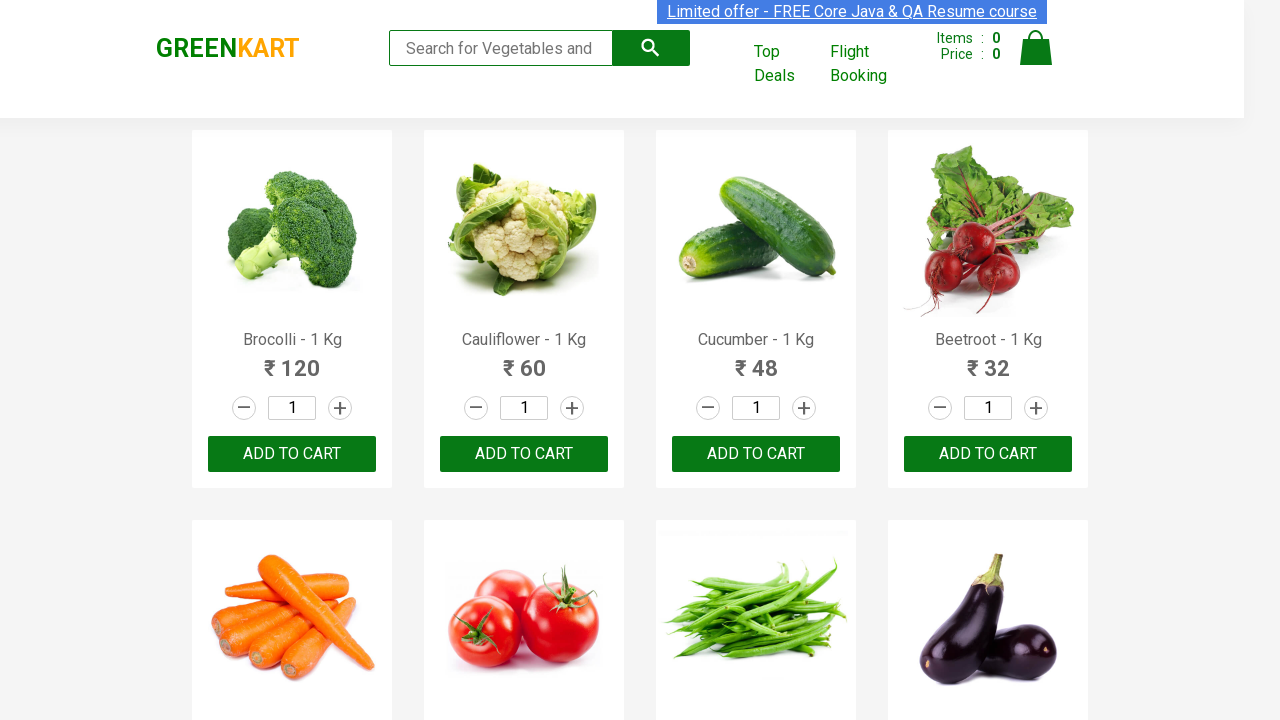

Retrieved all add to cart buttons
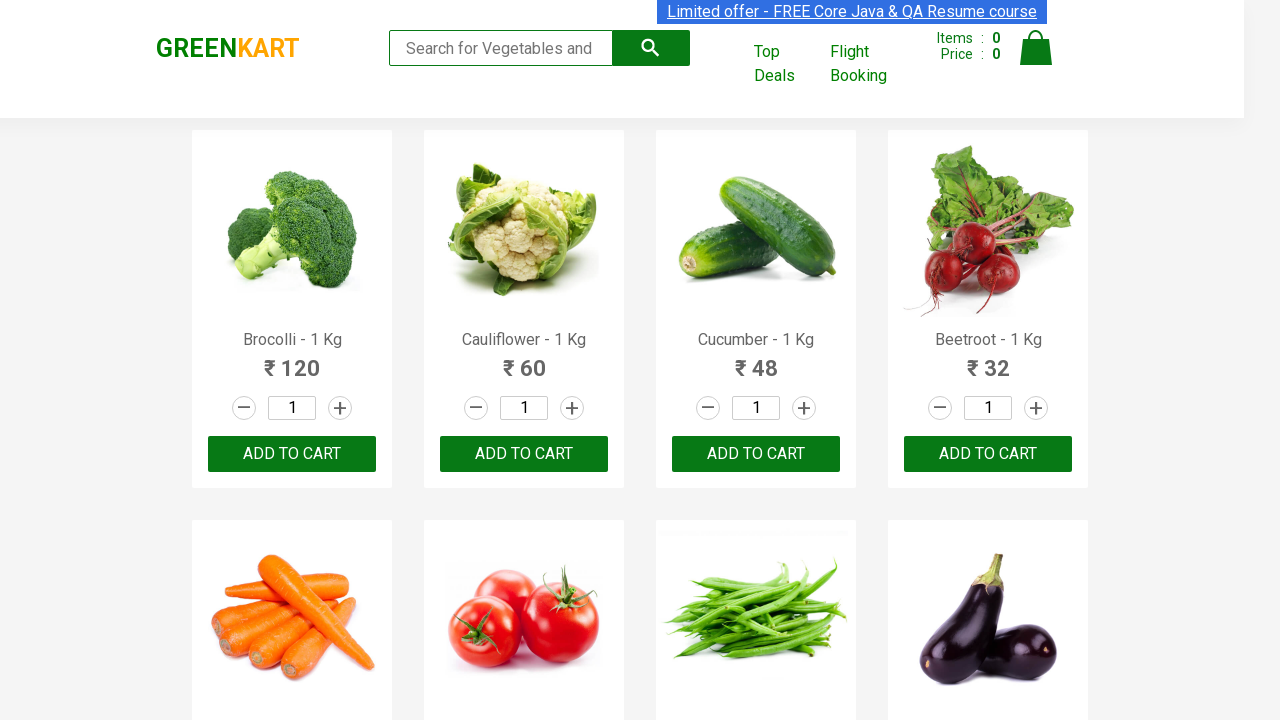

Added 'Brocolli' to cart at (292, 454) on xpath=//div[@class='product-action']/button >> nth=0
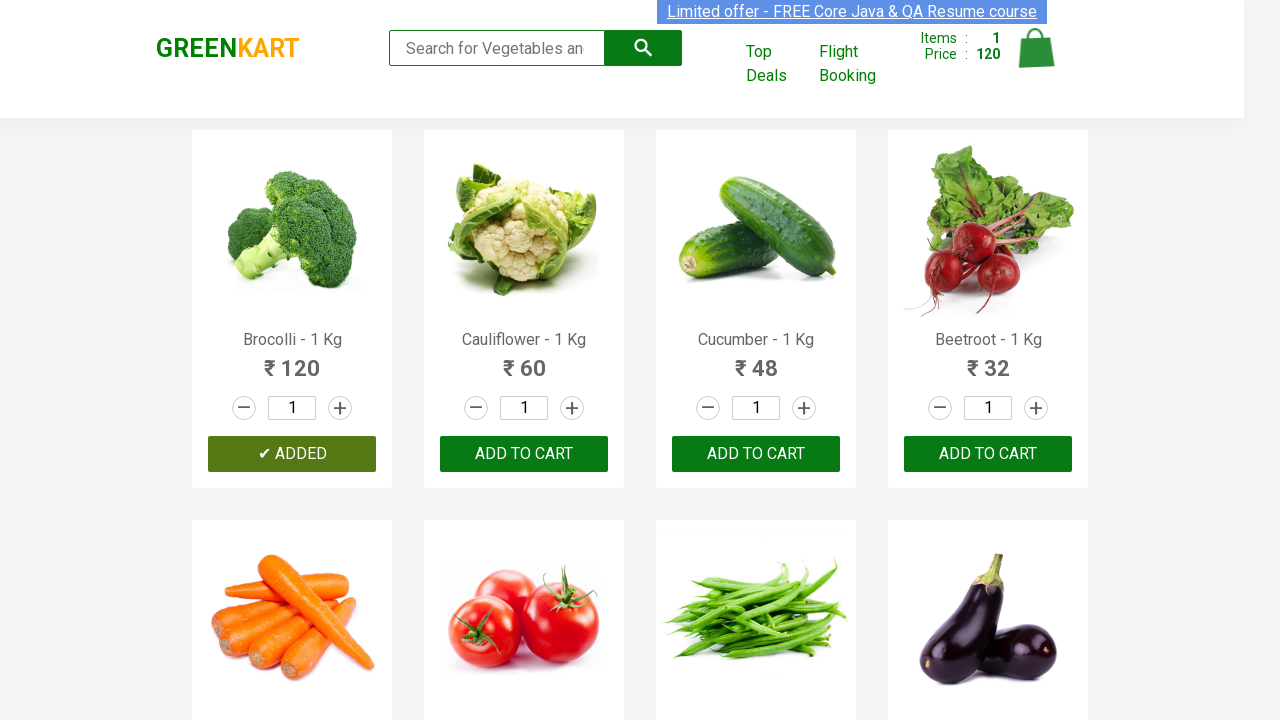

Added 'Cucumber' to cart at (756, 454) on xpath=//div[@class='product-action']/button >> nth=2
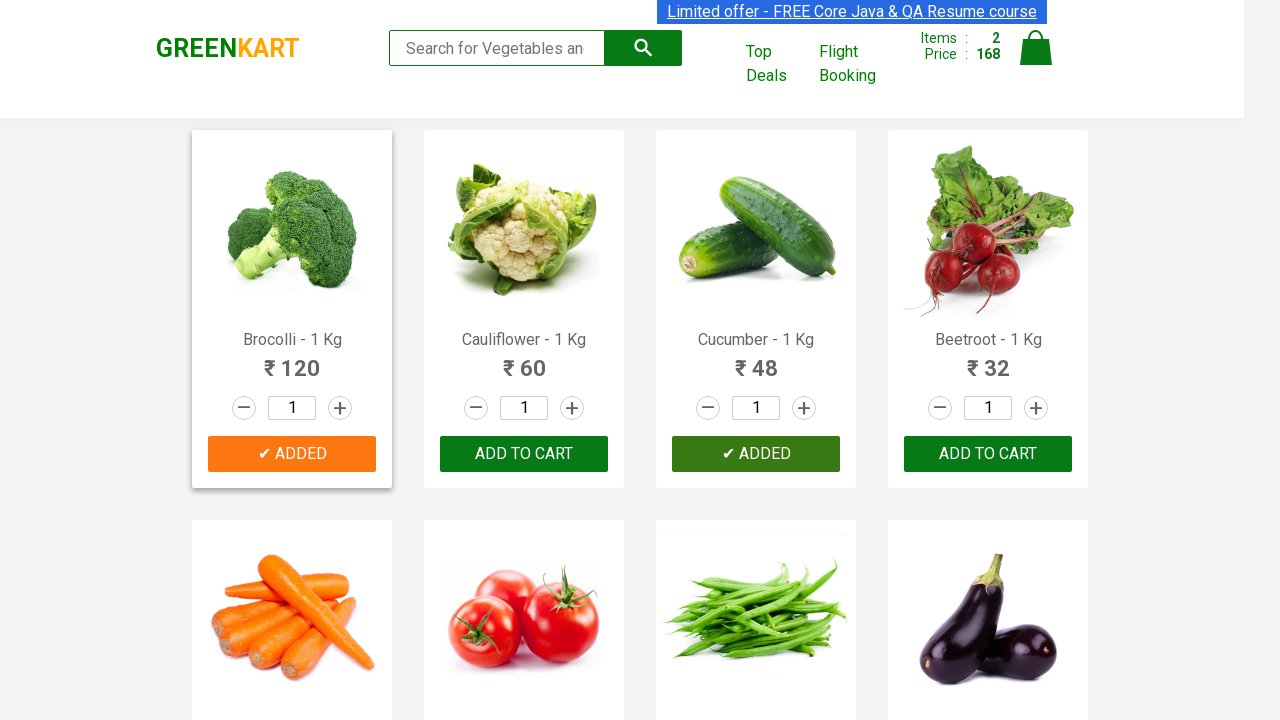

Added 'Beetroot' to cart at (988, 454) on xpath=//div[@class='product-action']/button >> nth=3
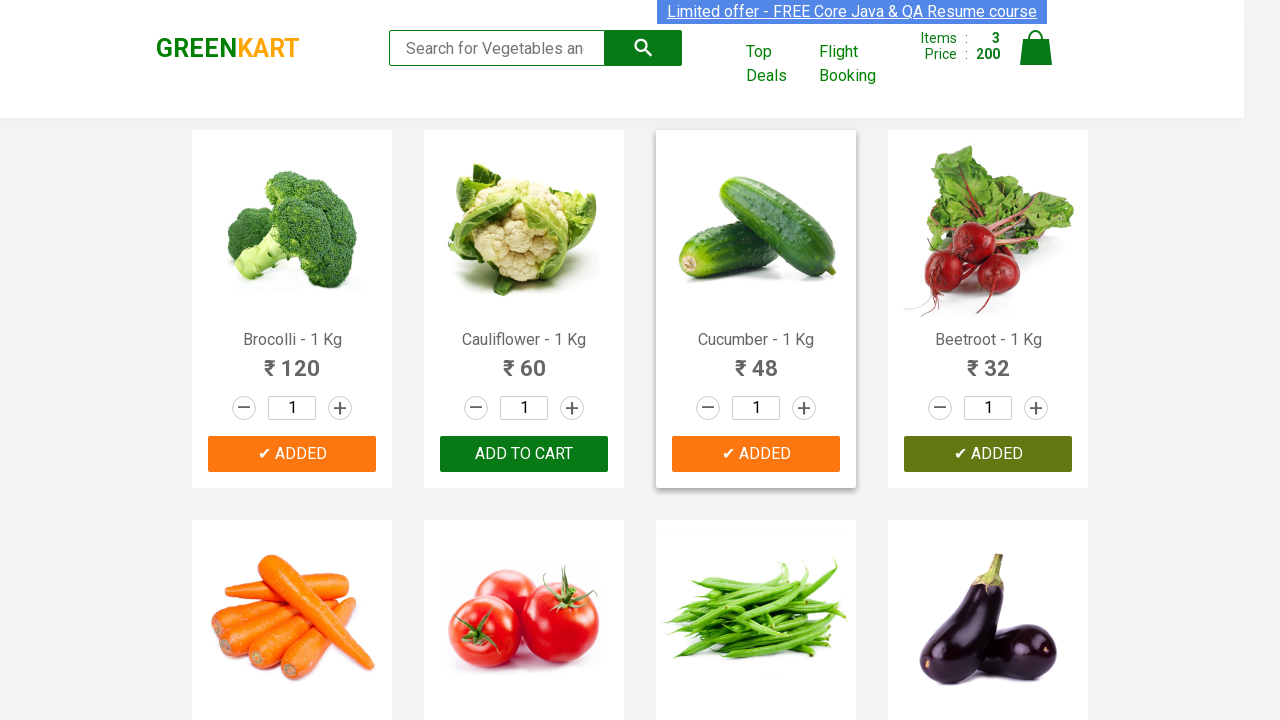

Added 'Carrot' to cart at (292, 360) on xpath=//div[@class='product-action']/button >> nth=4
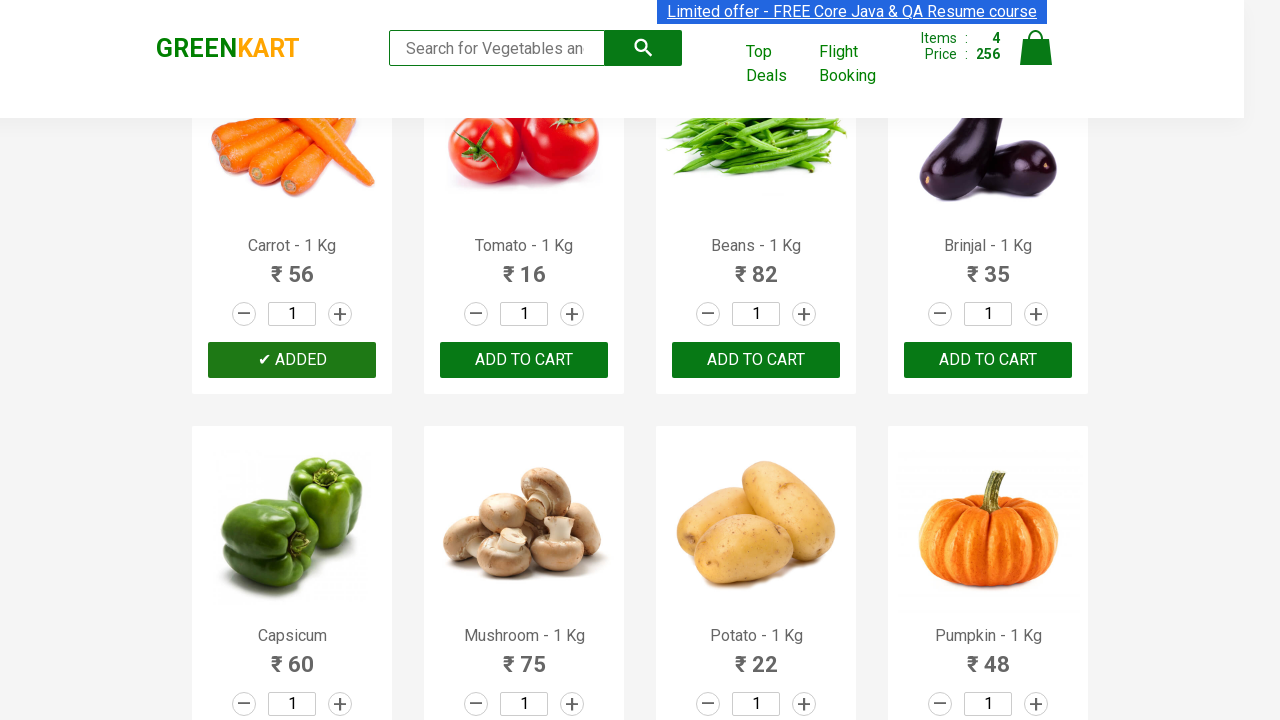

Clicked cart icon to view cart at (1036, 48) on img[alt='Cart']
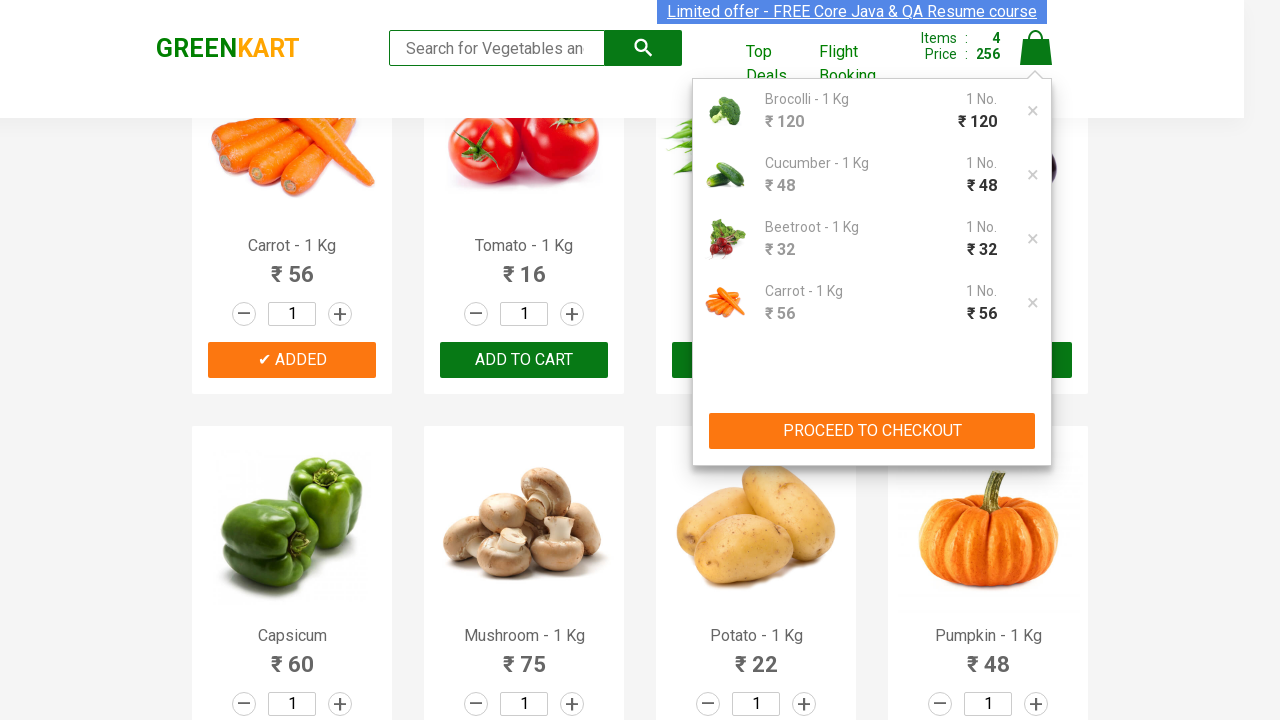

Clicked 'Proceed to Checkout' button at (872, 431) on xpath=//button[contains(text(),'PROCEED TO CHECKOUT')]
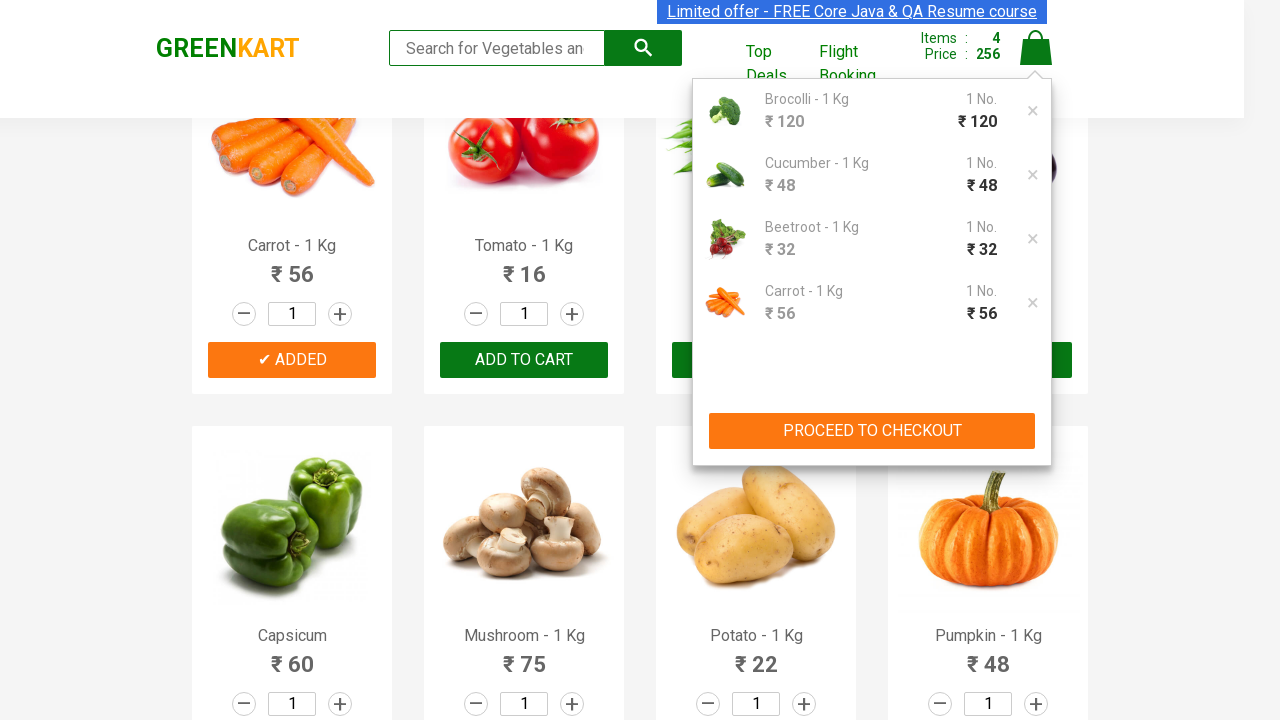

Entered promo code 'rahulshettyacademy' on input.promoCode
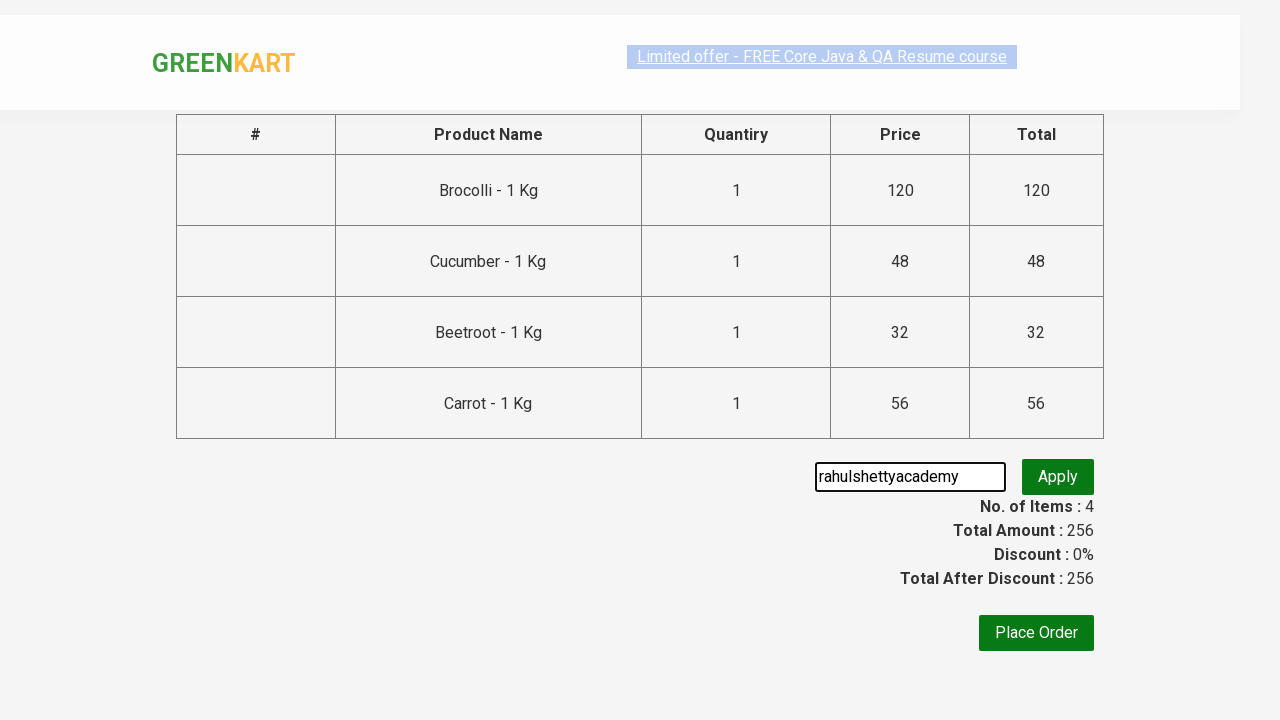

Clicked 'Apply' button to validate promo code at (1058, 477) on button.promoBtn
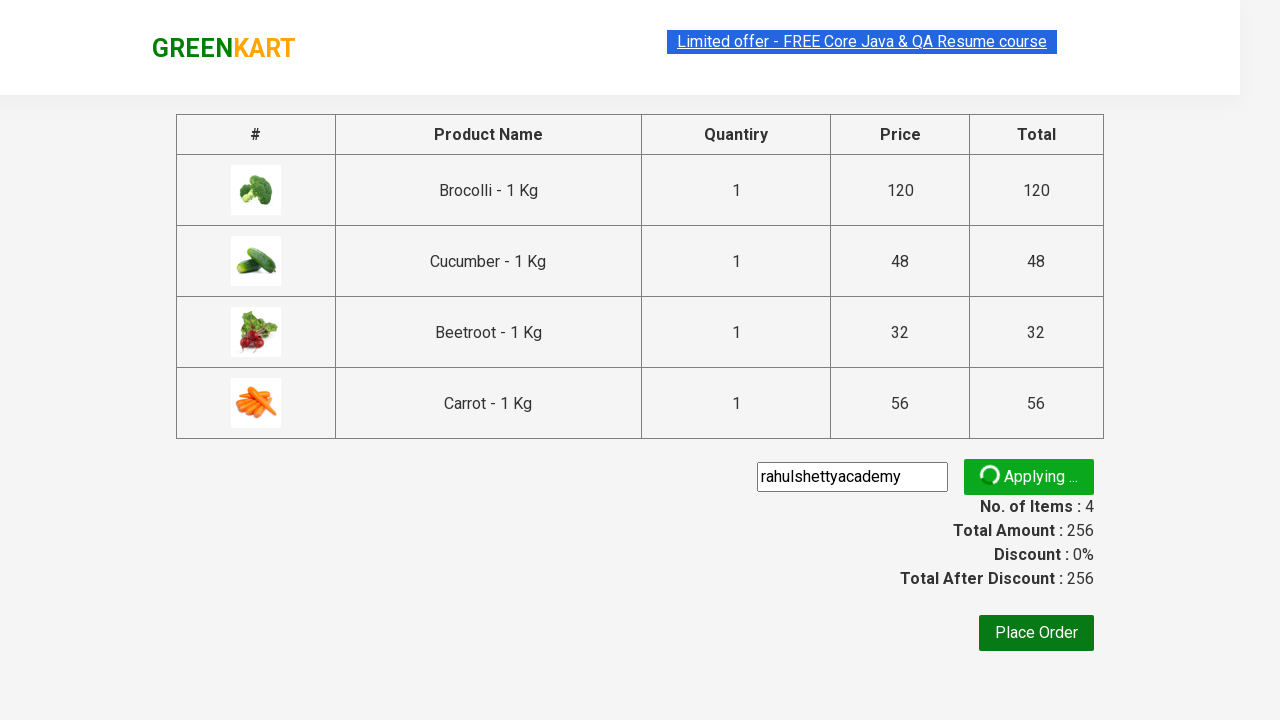

Promo code validation result displayed
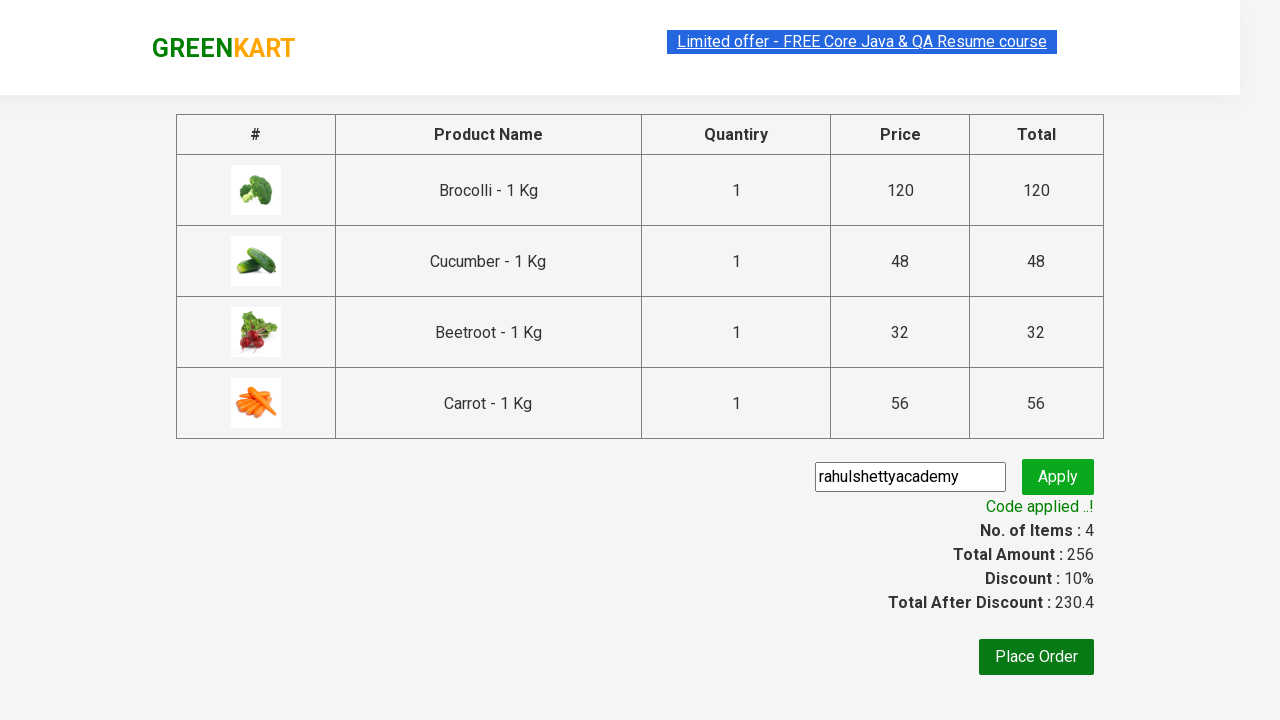

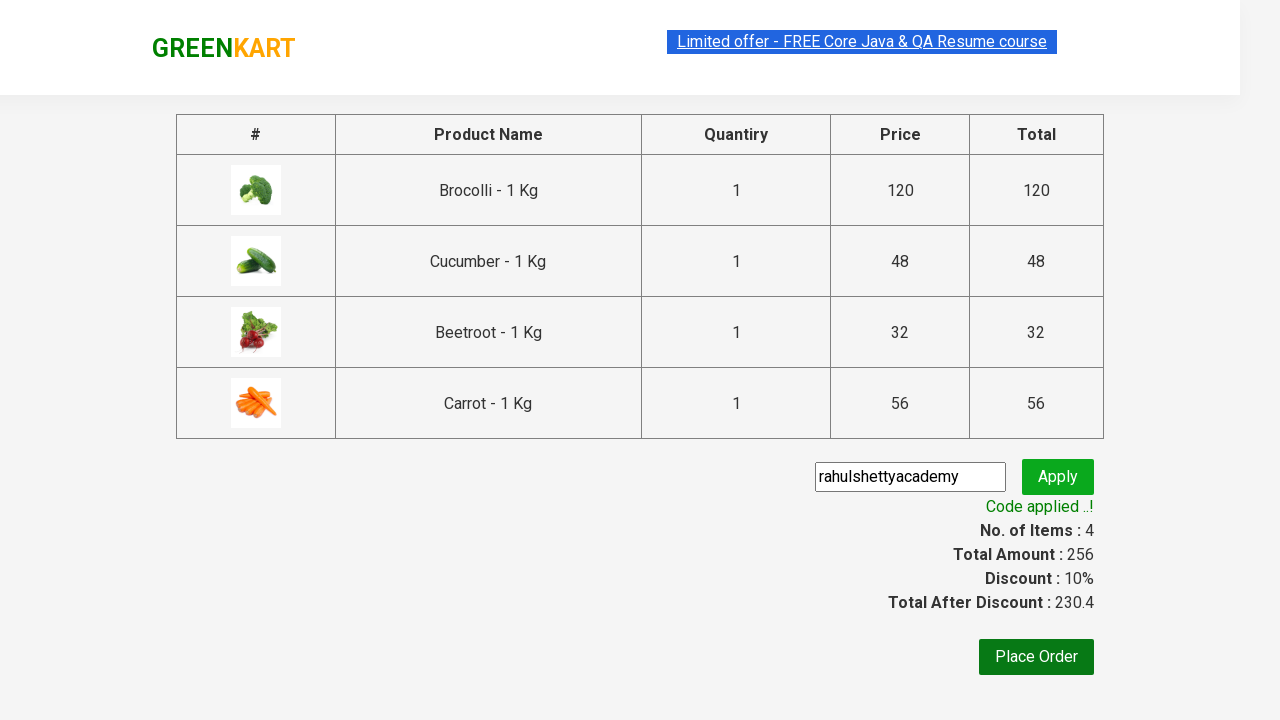